Tests the search/filter functionality on an offers page by searching for "Rice" and verifying that all displayed items contain the search term

Starting URL: https://rahulshettyacademy.com/seleniumPractise/#/offers

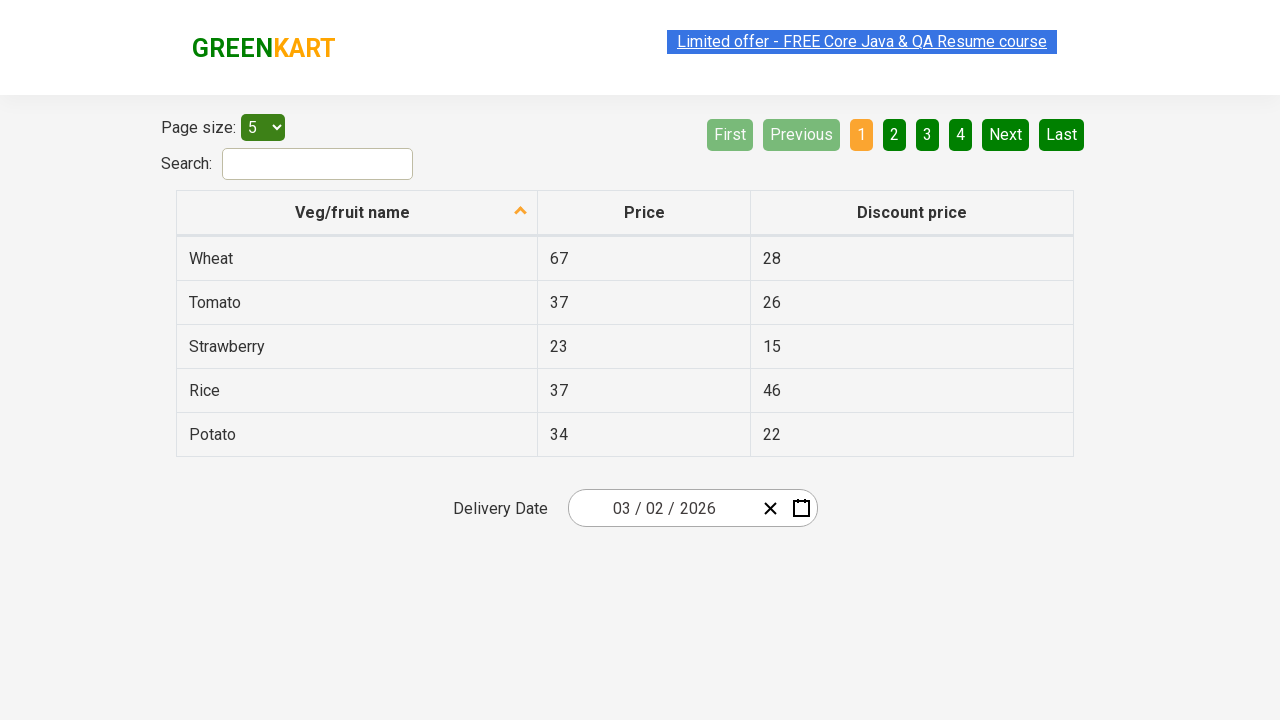

Filled search field with 'Rice' on #search-field
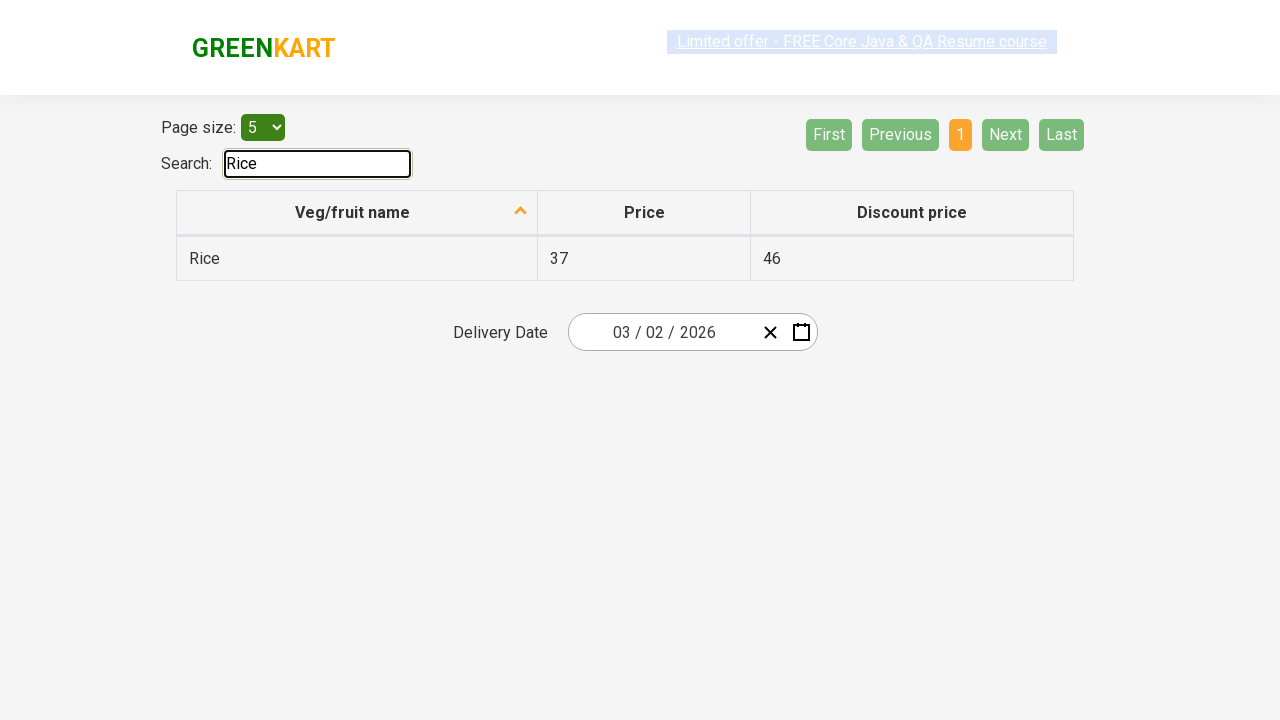

Filtered results loaded with vegetable items
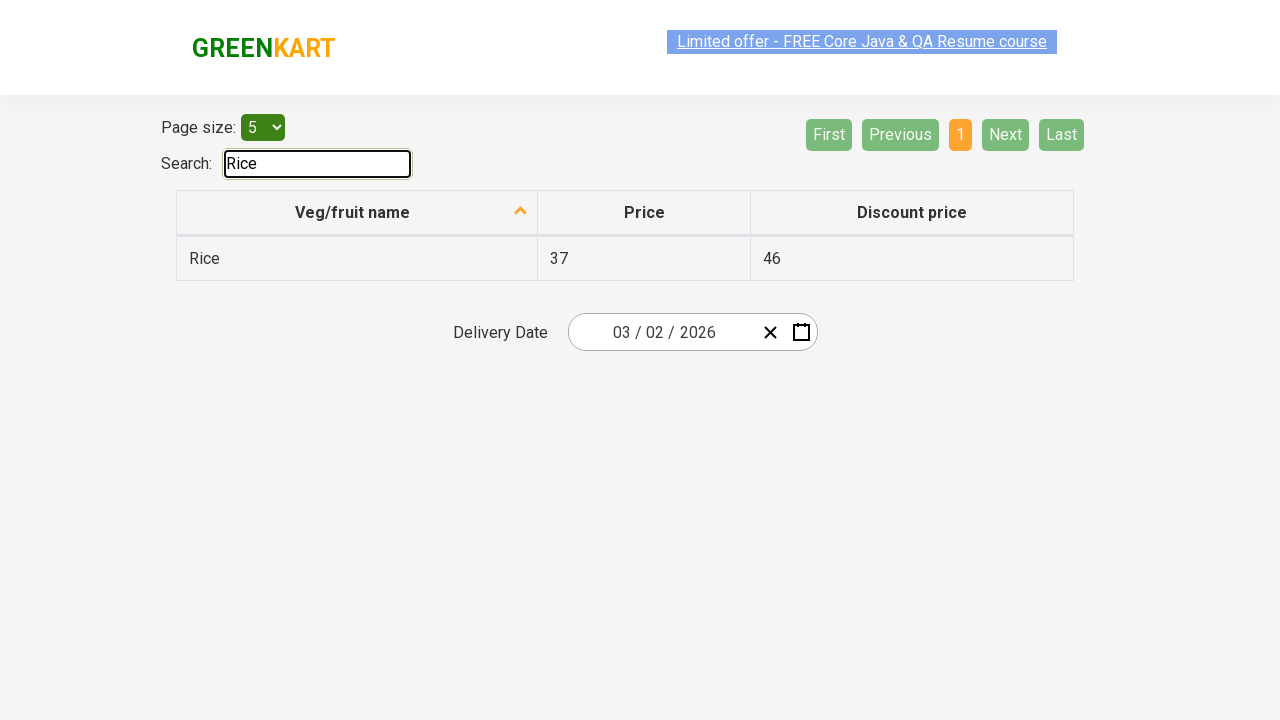

Retrieved all filtered item names from table
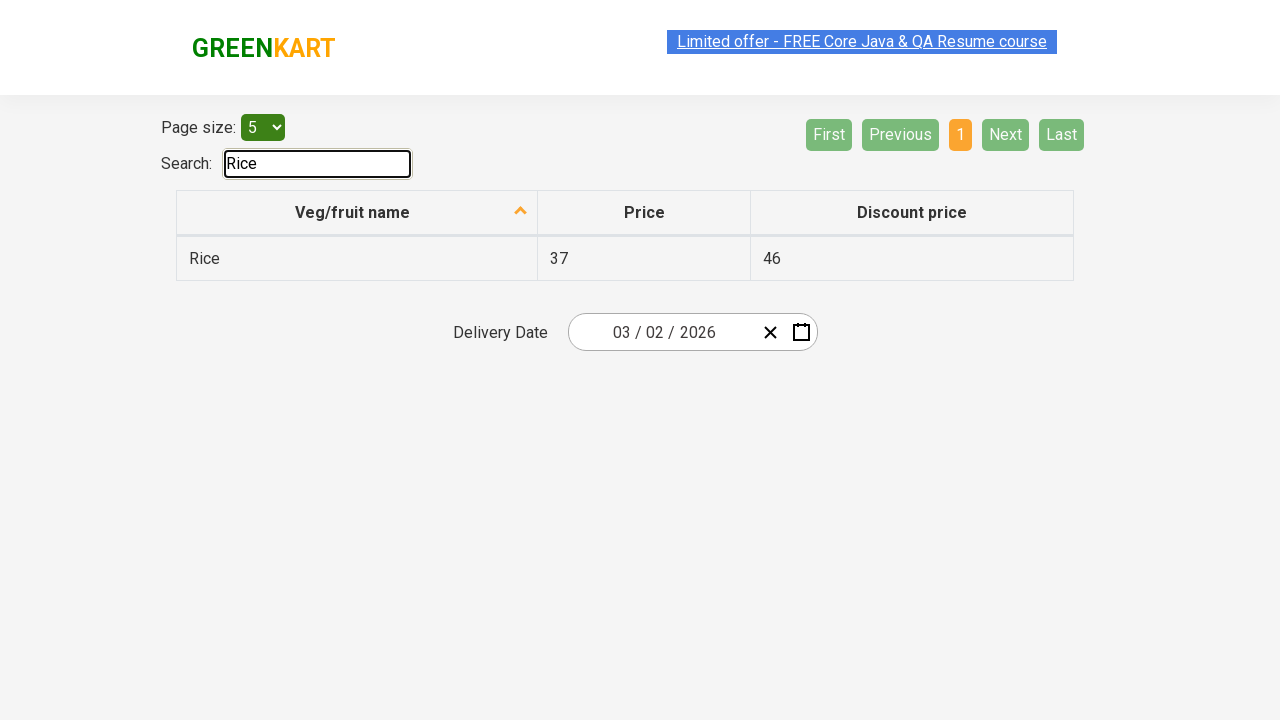

Verified item 'Rice' contains search term 'Rice'
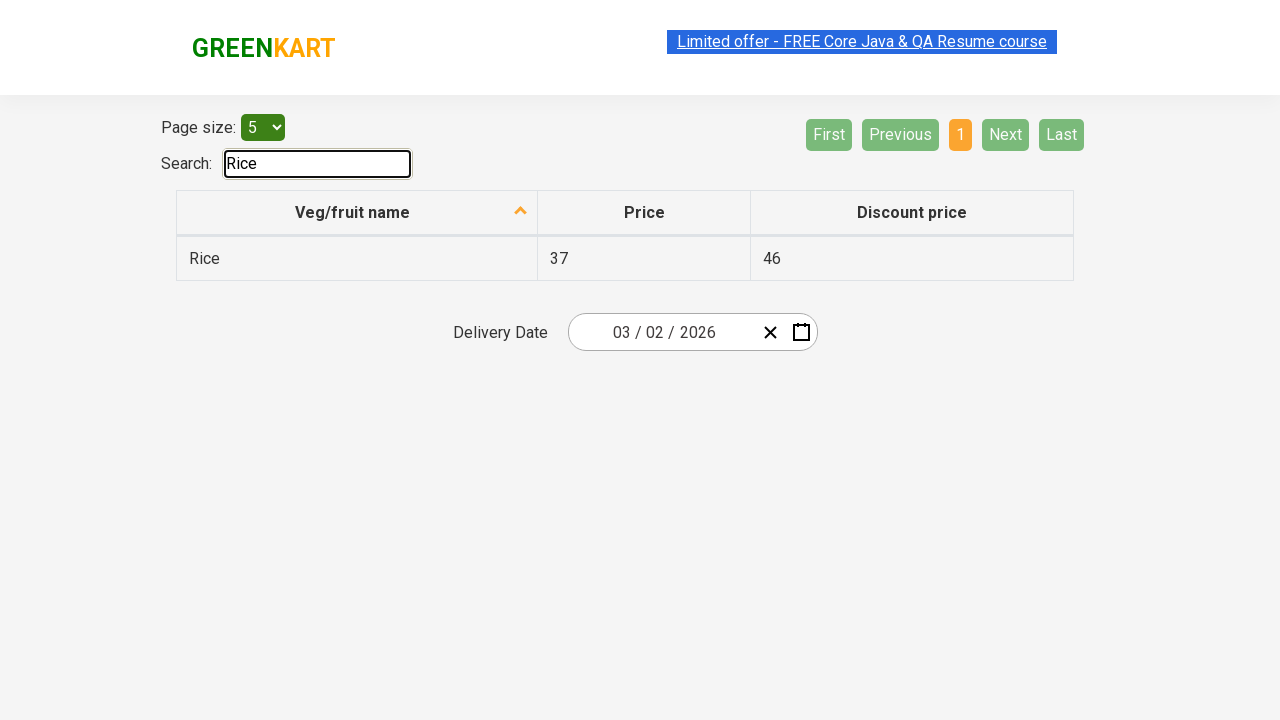

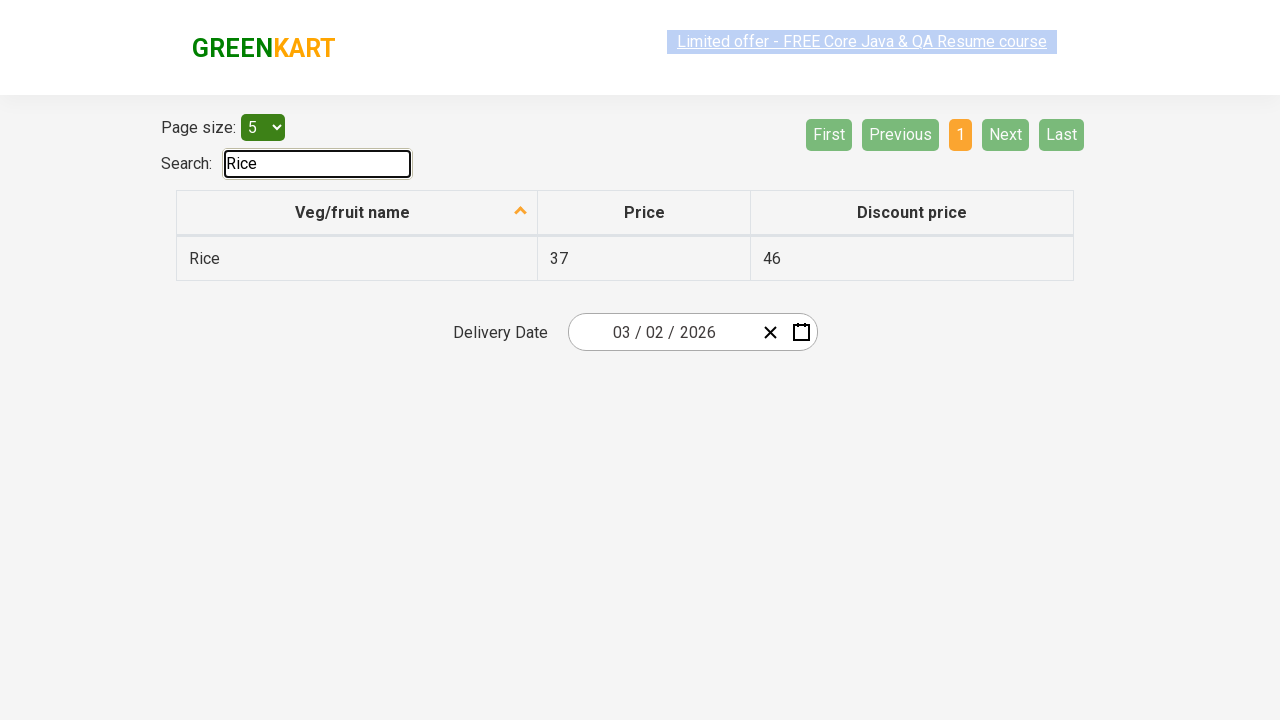